Tests sorting the Due column in descending order by clicking the column header twice and verifying the values are sorted in reverse order

Starting URL: http://the-internet.herokuapp.com/tables

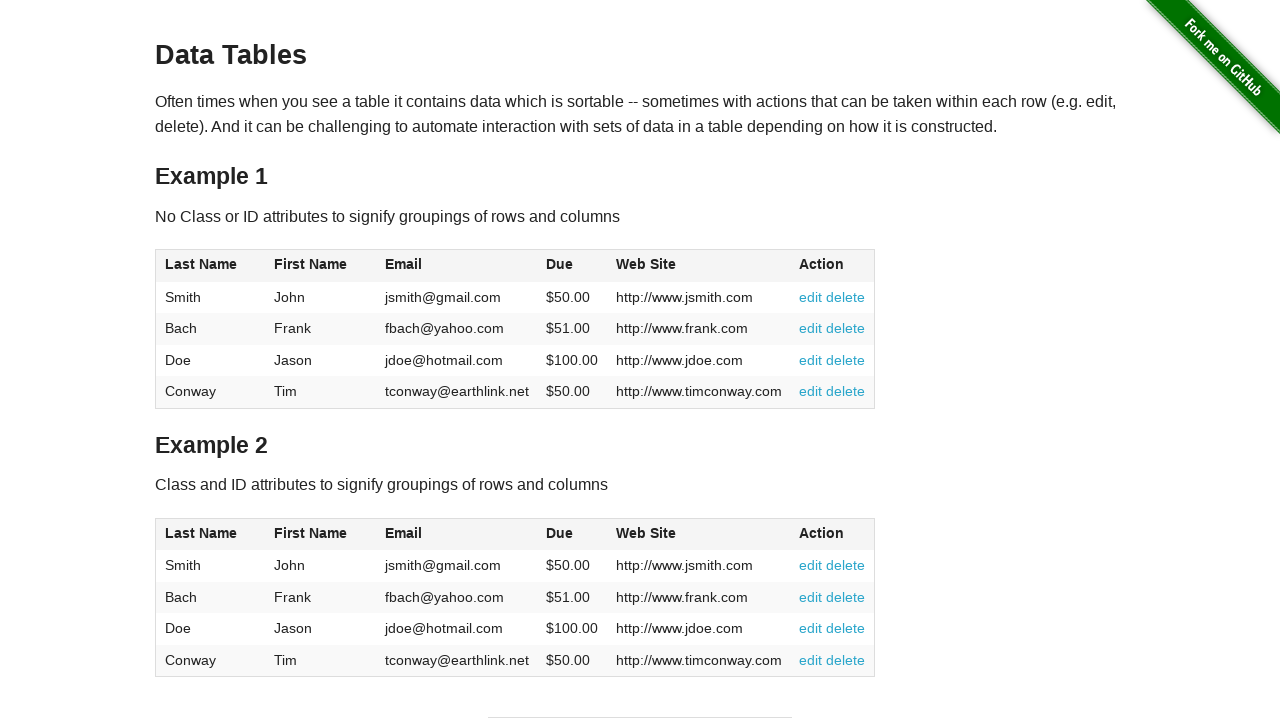

Clicked Due column header first time for ascending sort at (572, 266) on #table1 thead tr th:nth-of-type(4)
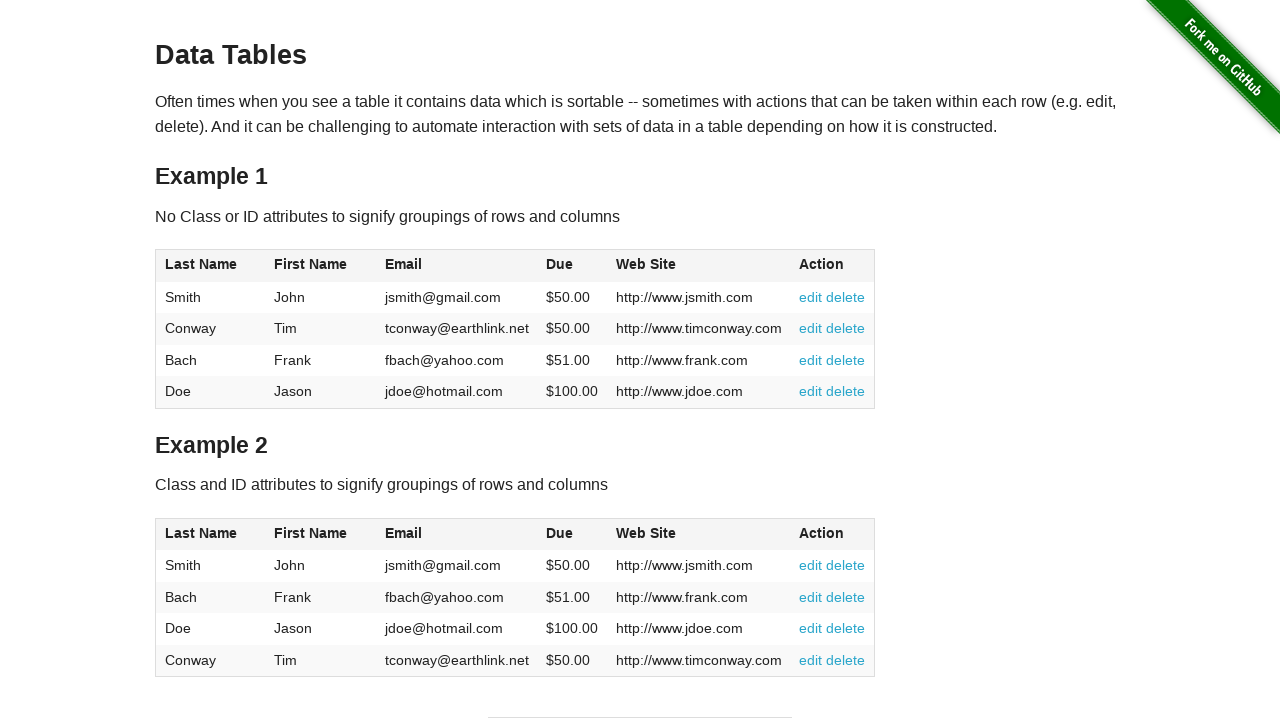

Clicked Due column header second time for descending sort at (572, 266) on #table1 thead tr th:nth-of-type(4)
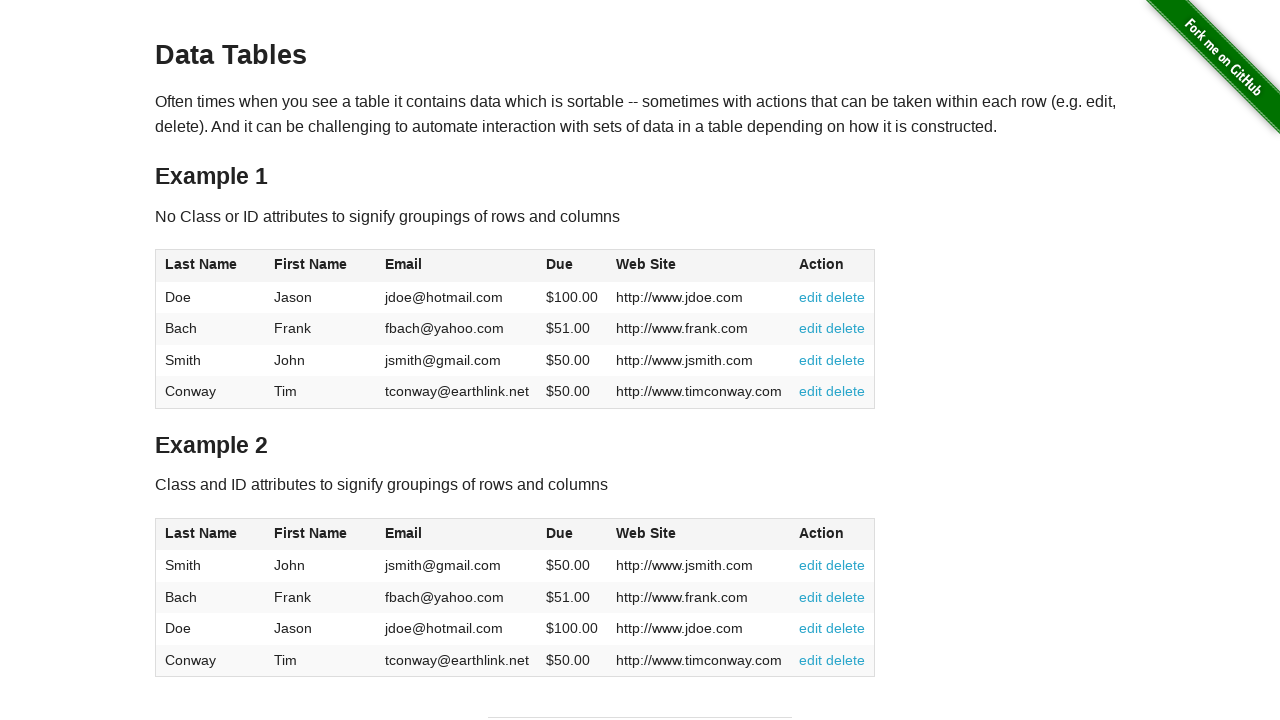

Due column values loaded after sorting in descending order
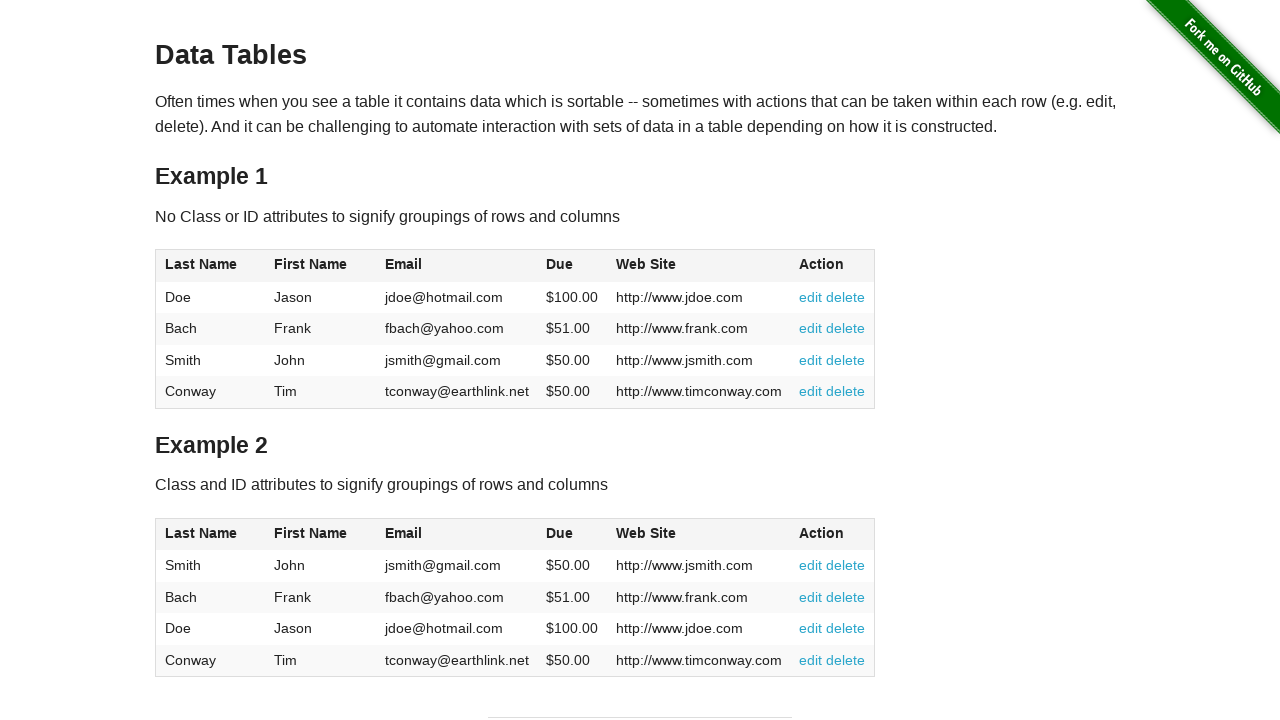

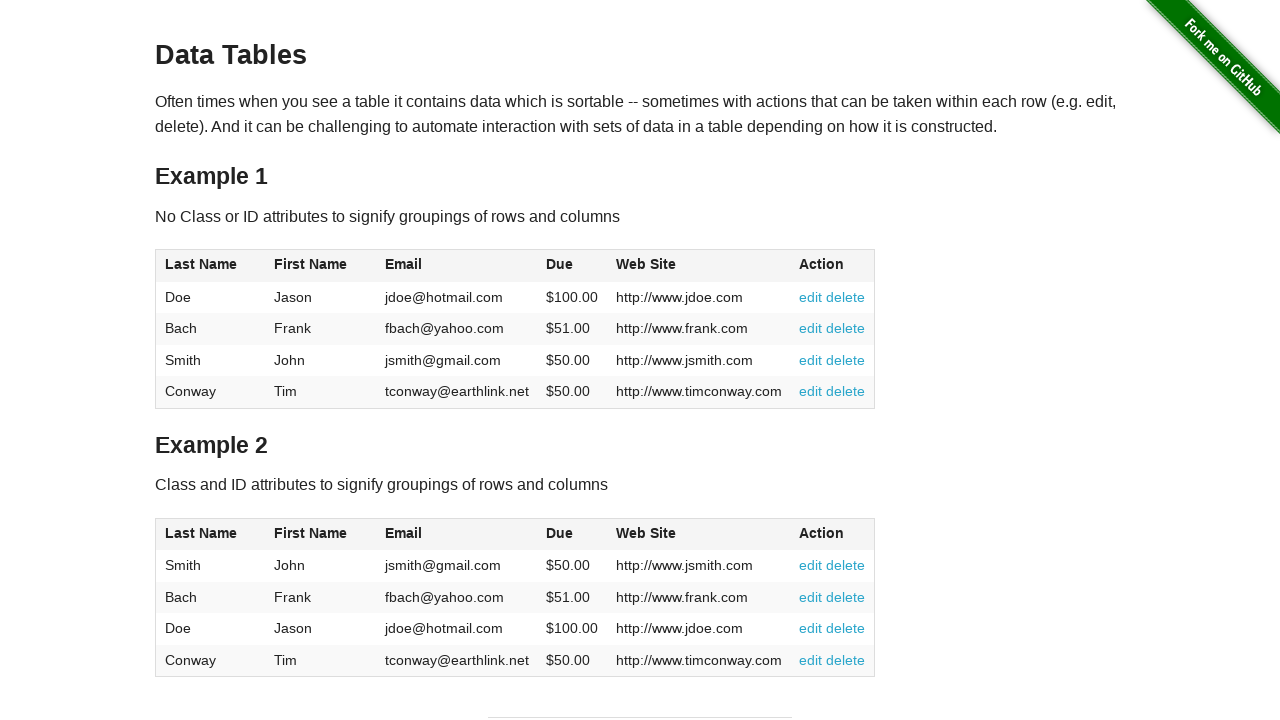